Navigates to Qualtrics careers page and searches for Software Engineer positions in Utah

Starting URL: https://www.qualtrics.com/careers/us/en/search-results?m=3&keywords=software%20engineer

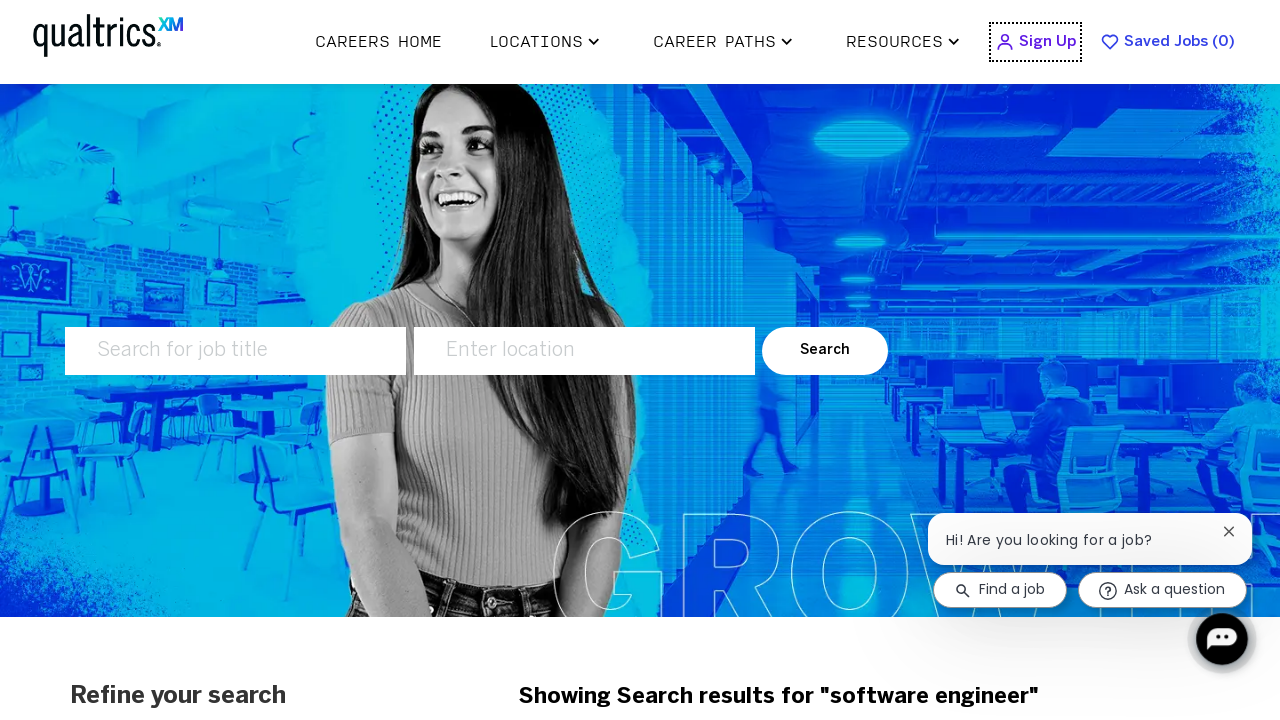

Waited for job listings to load on Qualtrics careers page
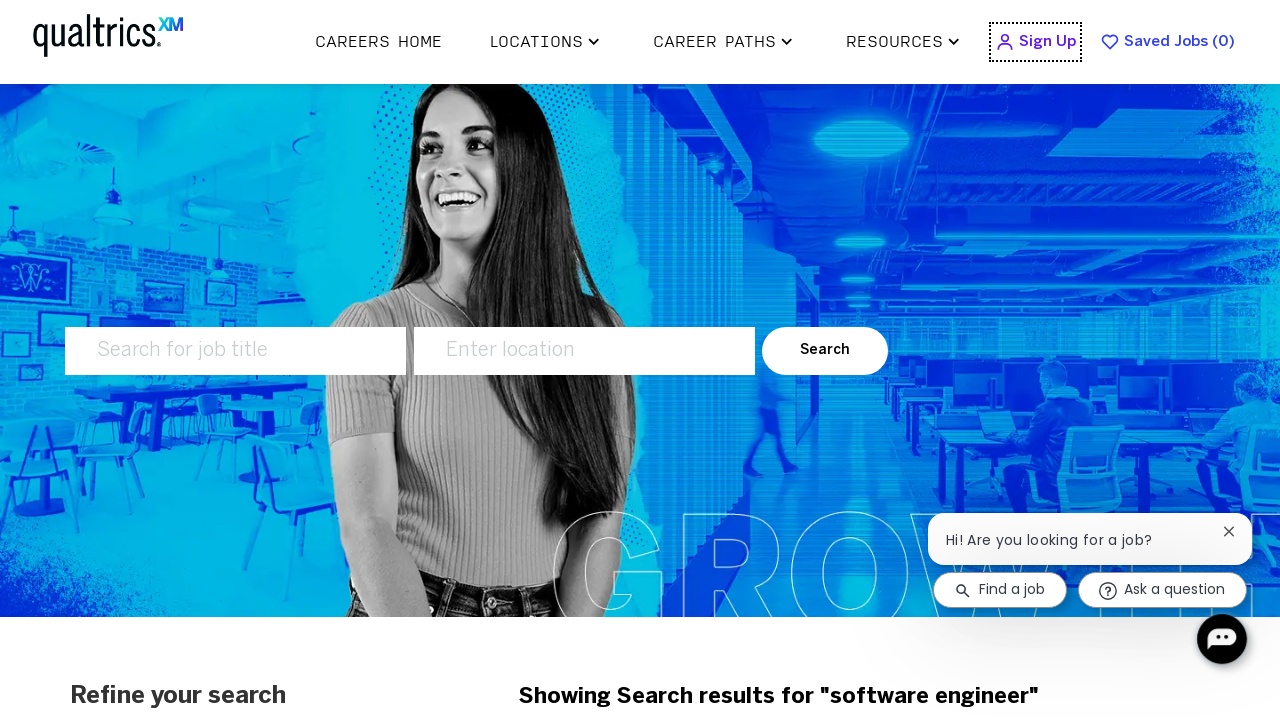

Retrieved all job title elements from the page
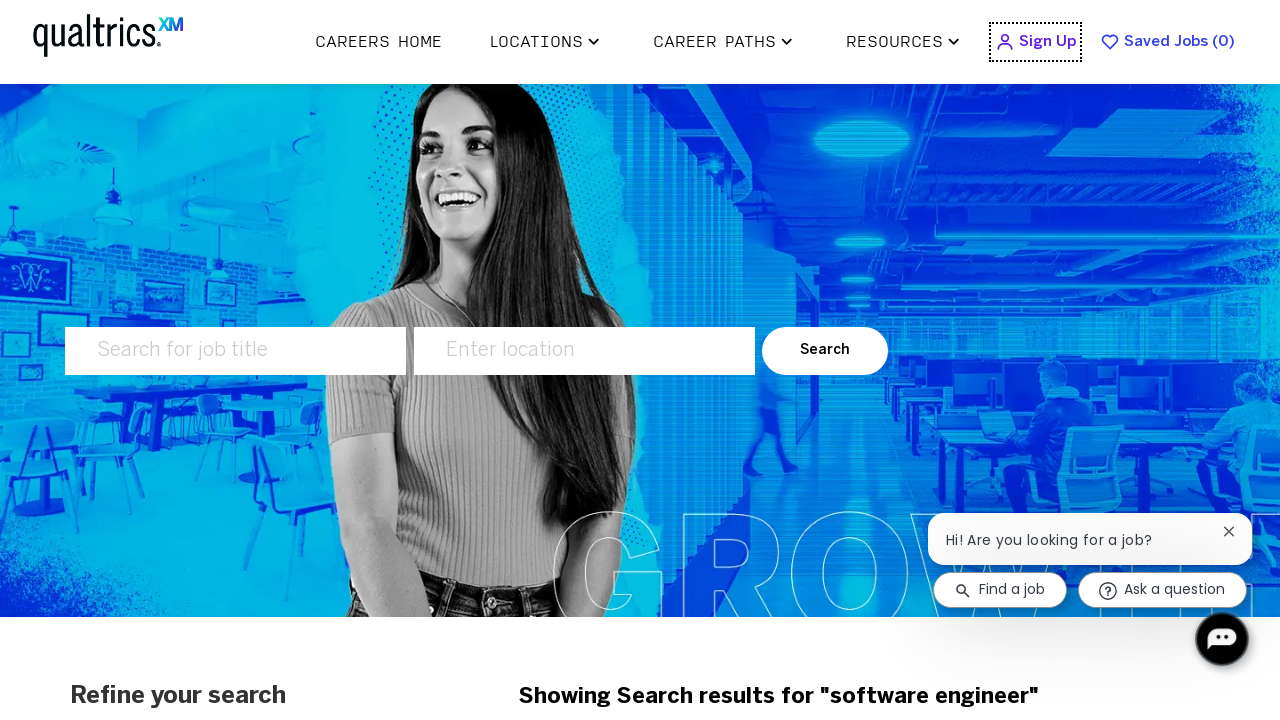

Retrieved all job location elements from the page
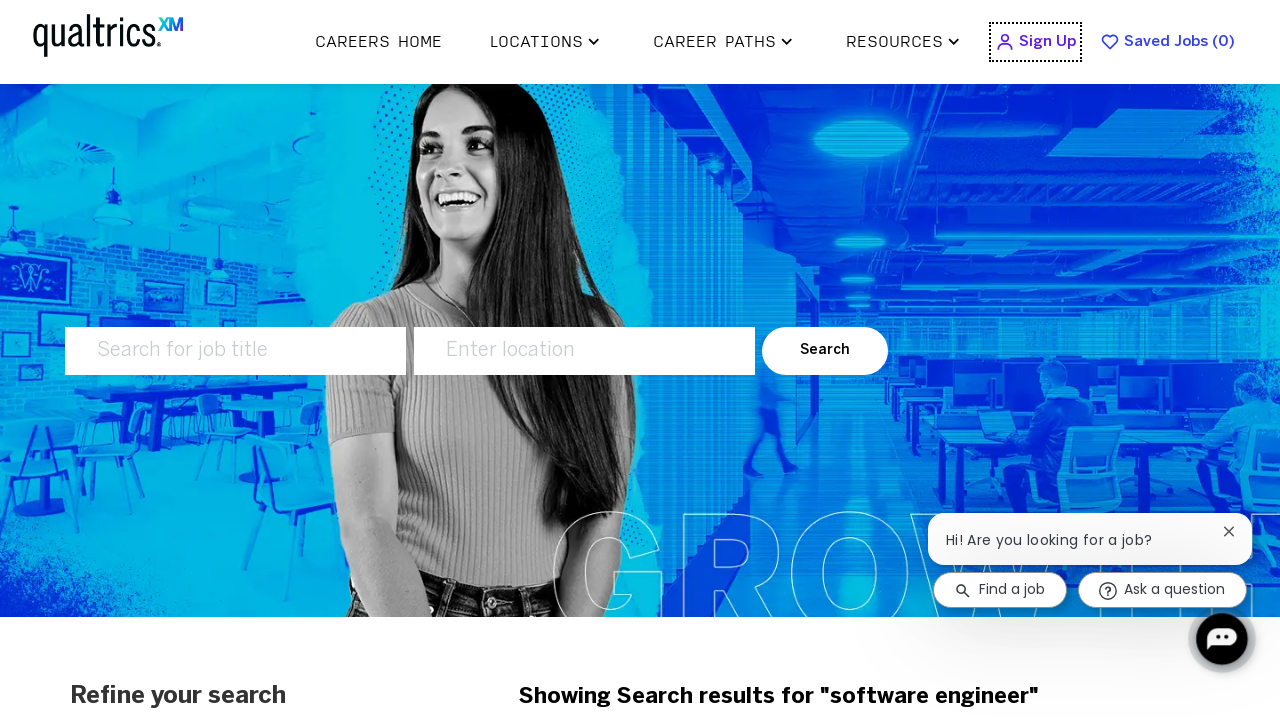

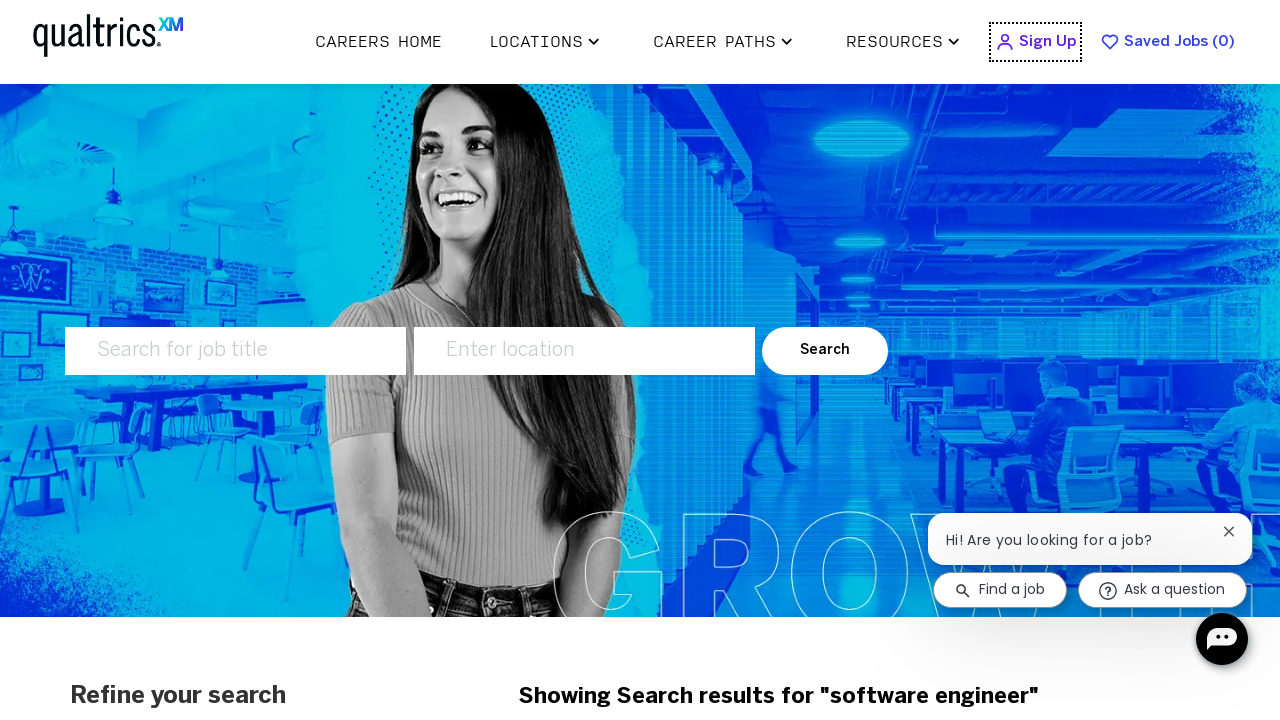